Clicks the "Add Element" button and verifies that a new "Delete" button element appears

Starting URL: https://the-internet.herokuapp.com/add_remove_elements/

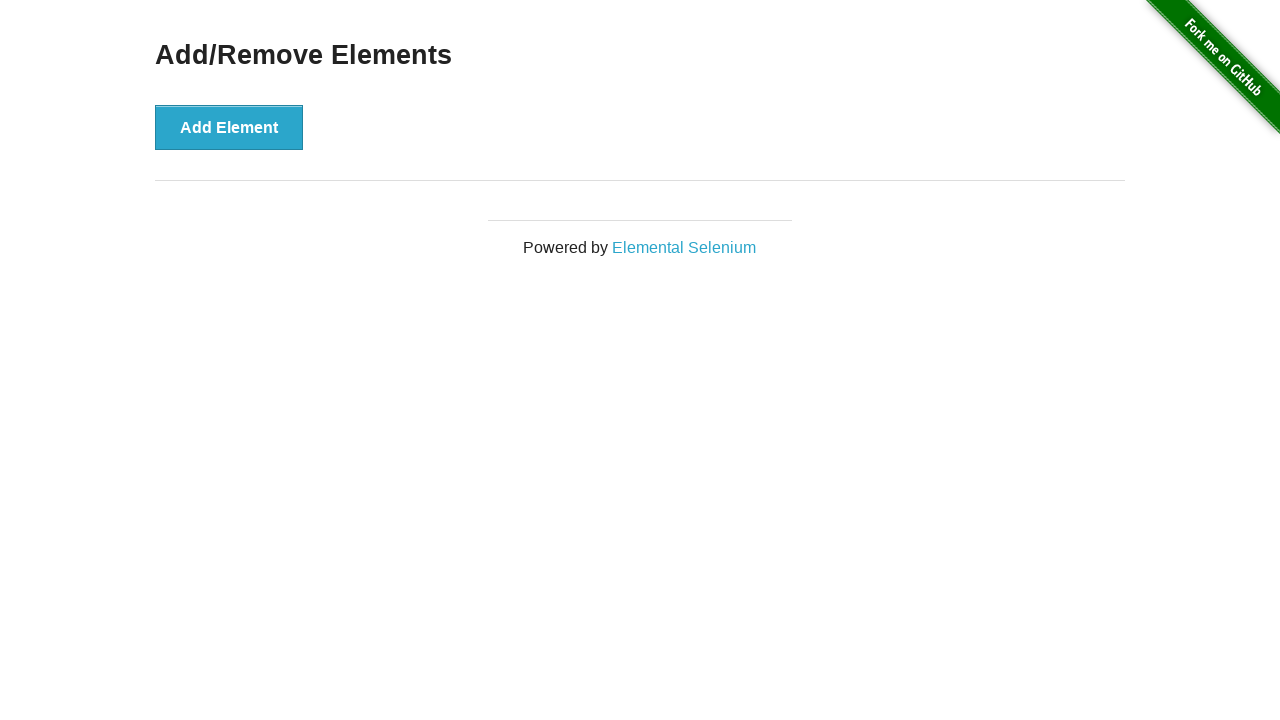

Waited for Add Element button to be visible
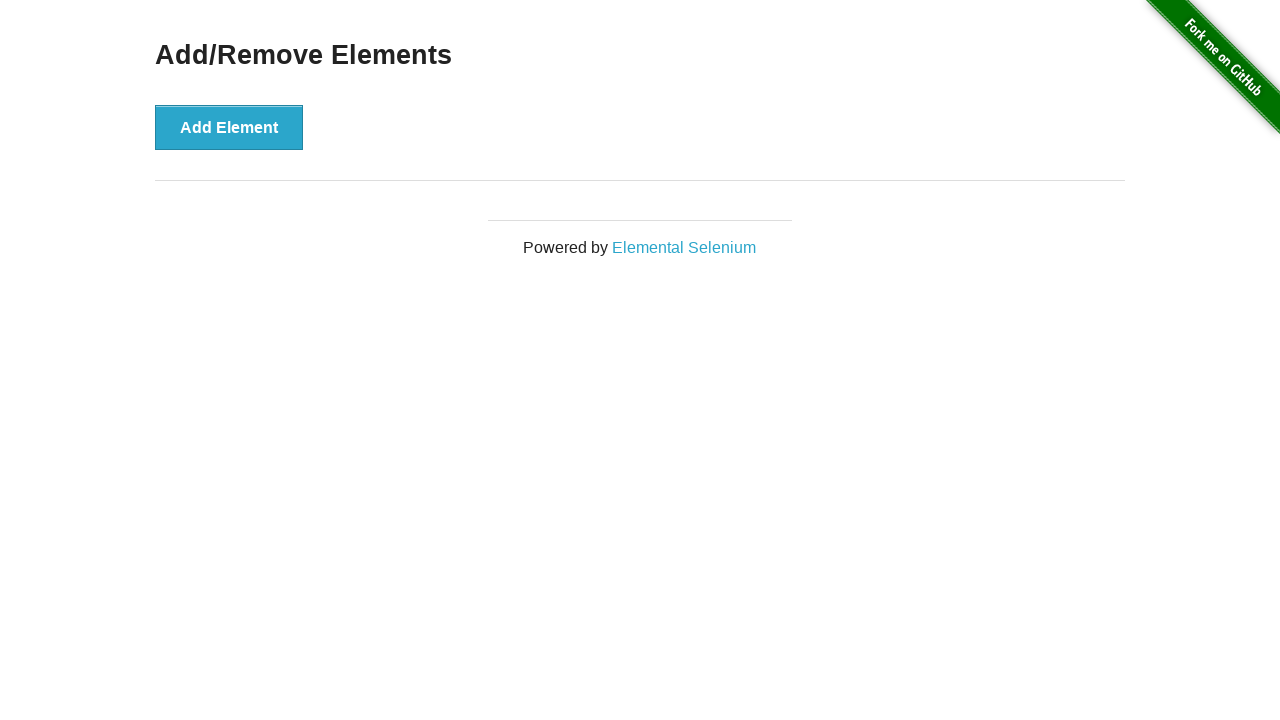

Clicked the Add Element button at (229, 127) on div#content button
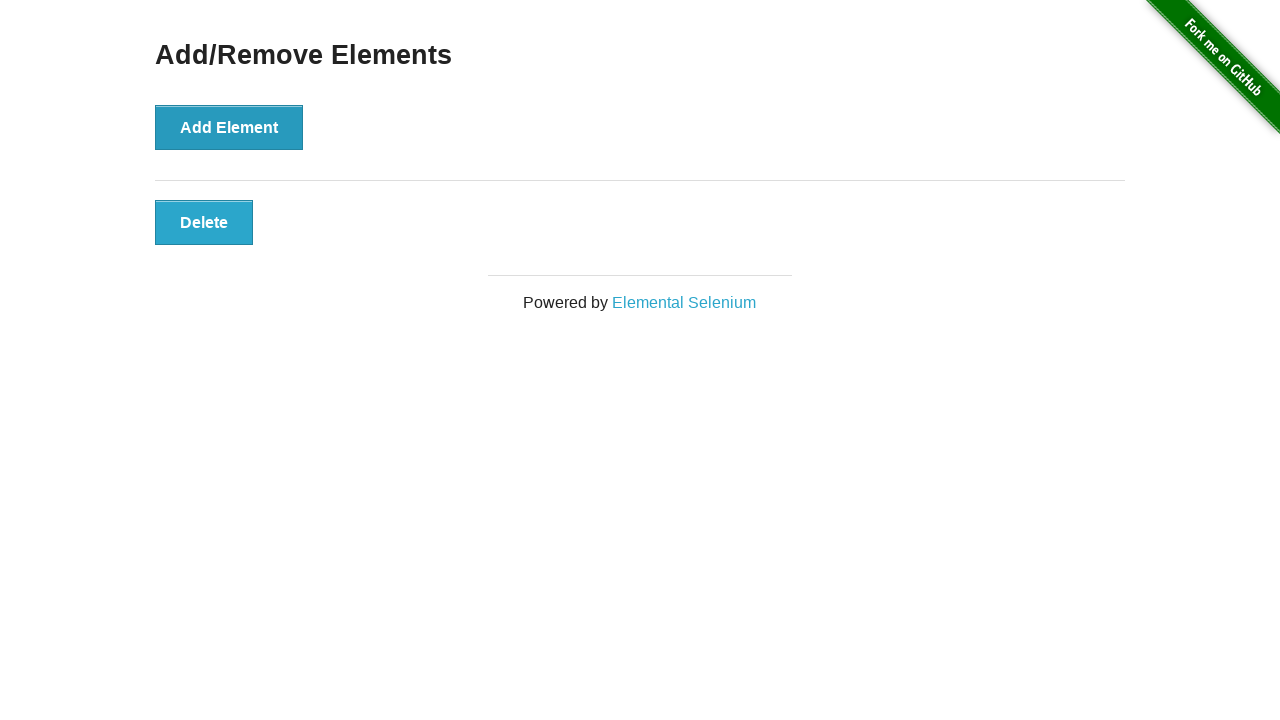

Waited for new Delete button to appear and become visible
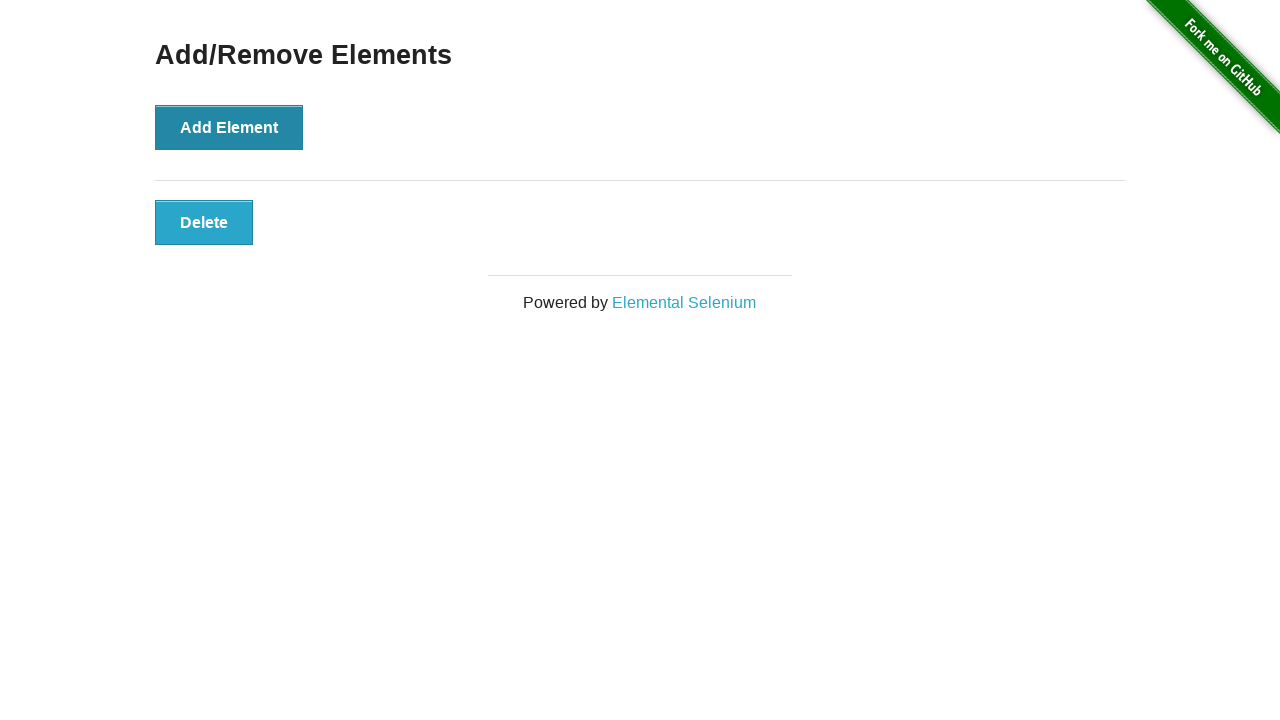

Verified that the Delete button element is visible
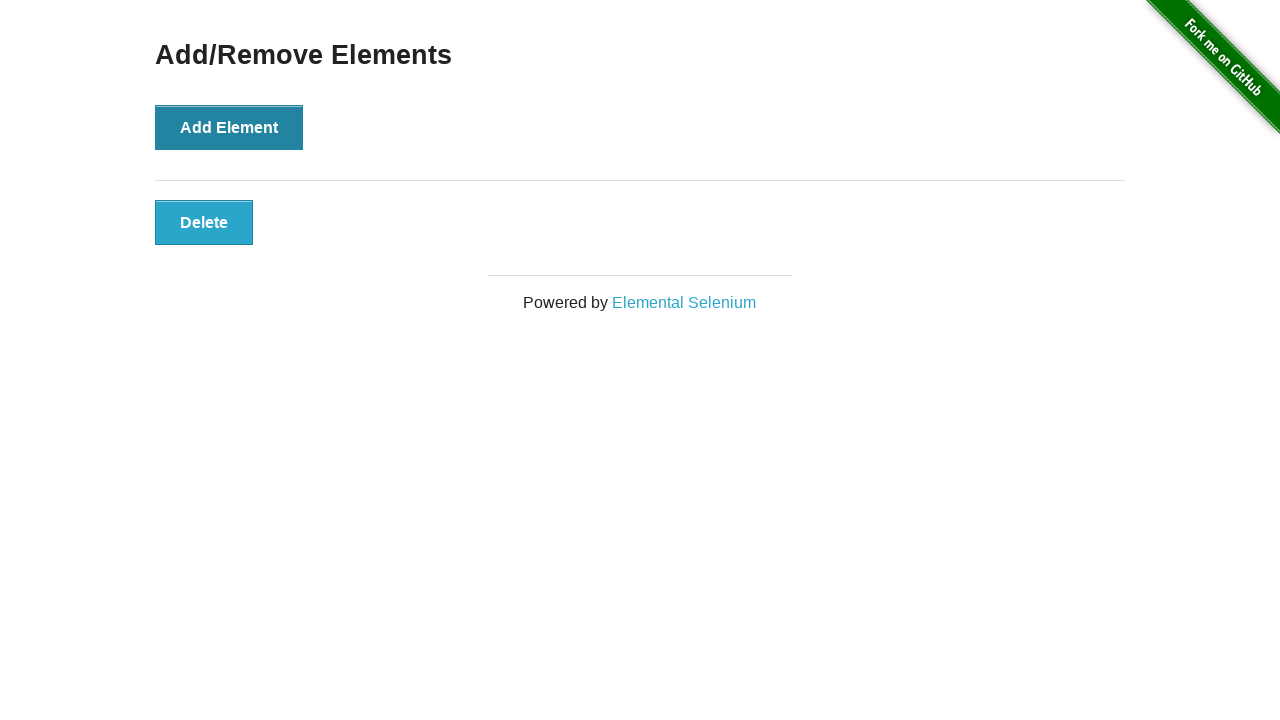

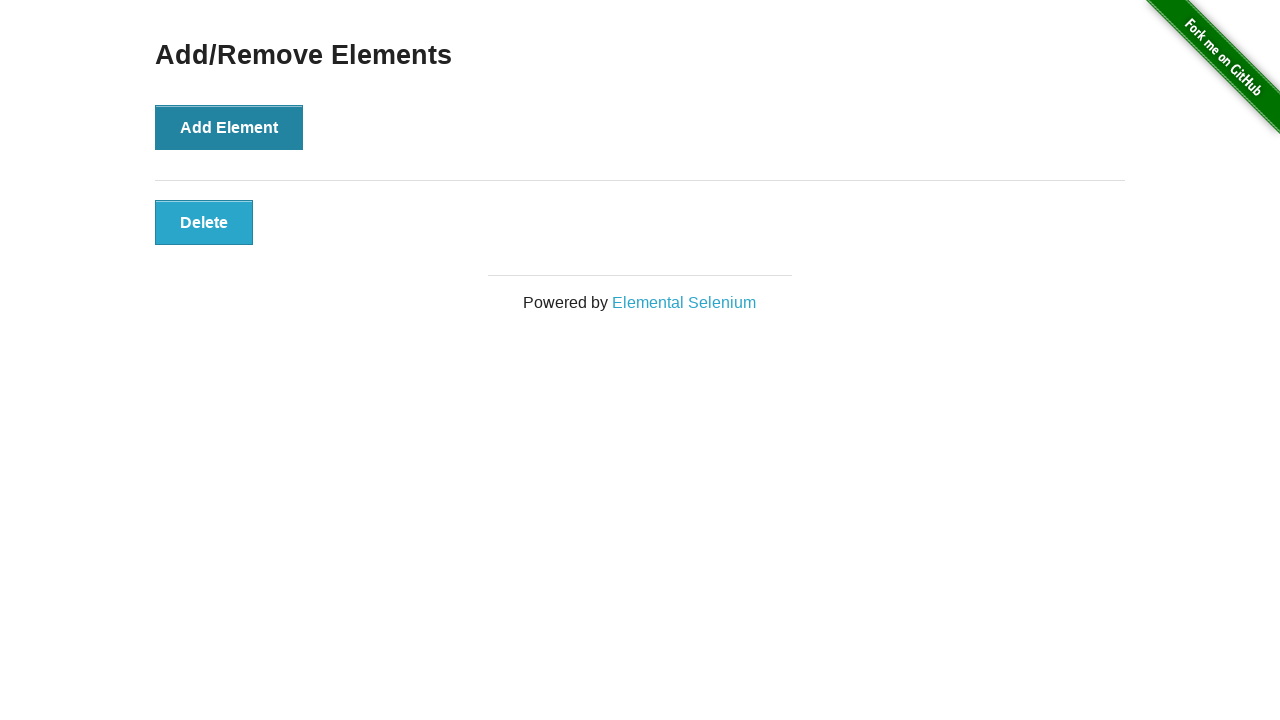